Tests form submission for a male client by selecting gender, country, filling personal details (email, name, phone, address, message), selecting a product, and checking interest checkboxes with conditional logic based on gender and country.

Starting URL: https://sendform.nicepage.io/?version=13efcba7-1a49-45a5-9967-c2da8ebdd189&uid=f7bd60f0-34c8-40e3-8e2c-06cc19fcb730

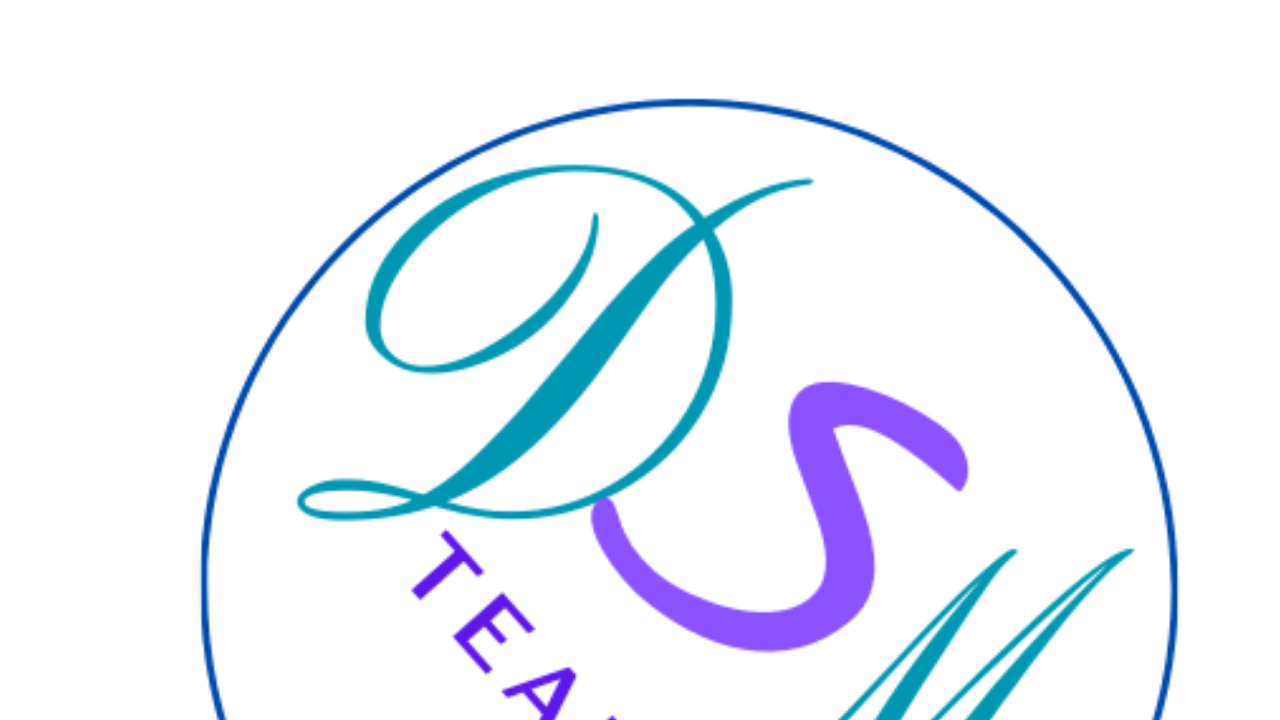

Selected 'Homme' (Man) gender option at (454, 360) on xpath=//*[@id='carousel_1853']/div/div/div/div/form/div[1]/div/div[1]/label
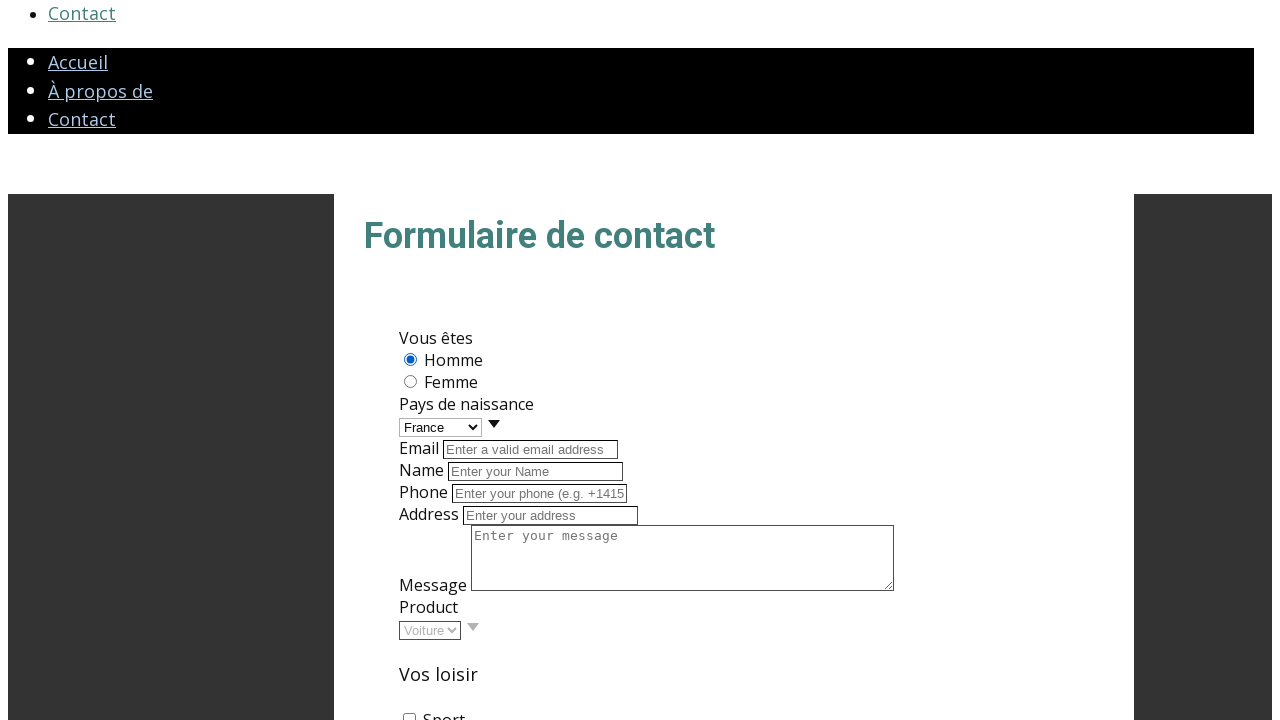

Selected first country option from dropdown on #select-9648
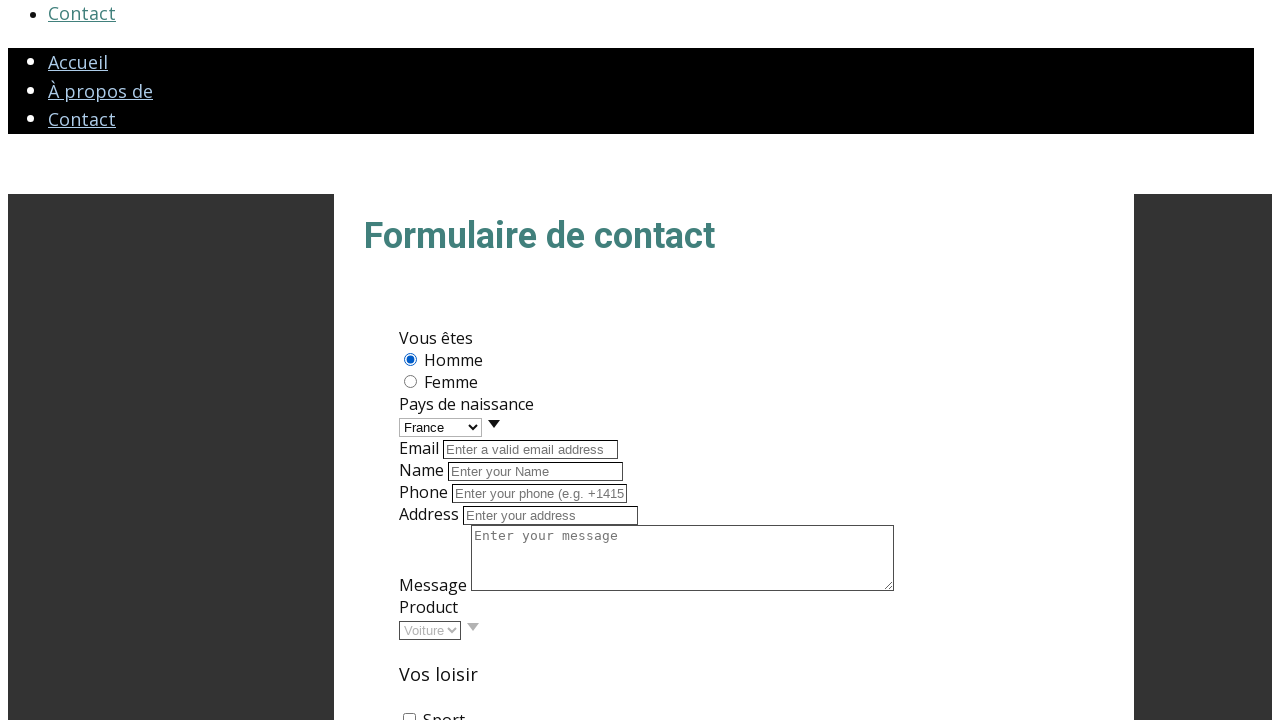

Filled email field with 'jean.dupont@example.com' on #email-c6a3
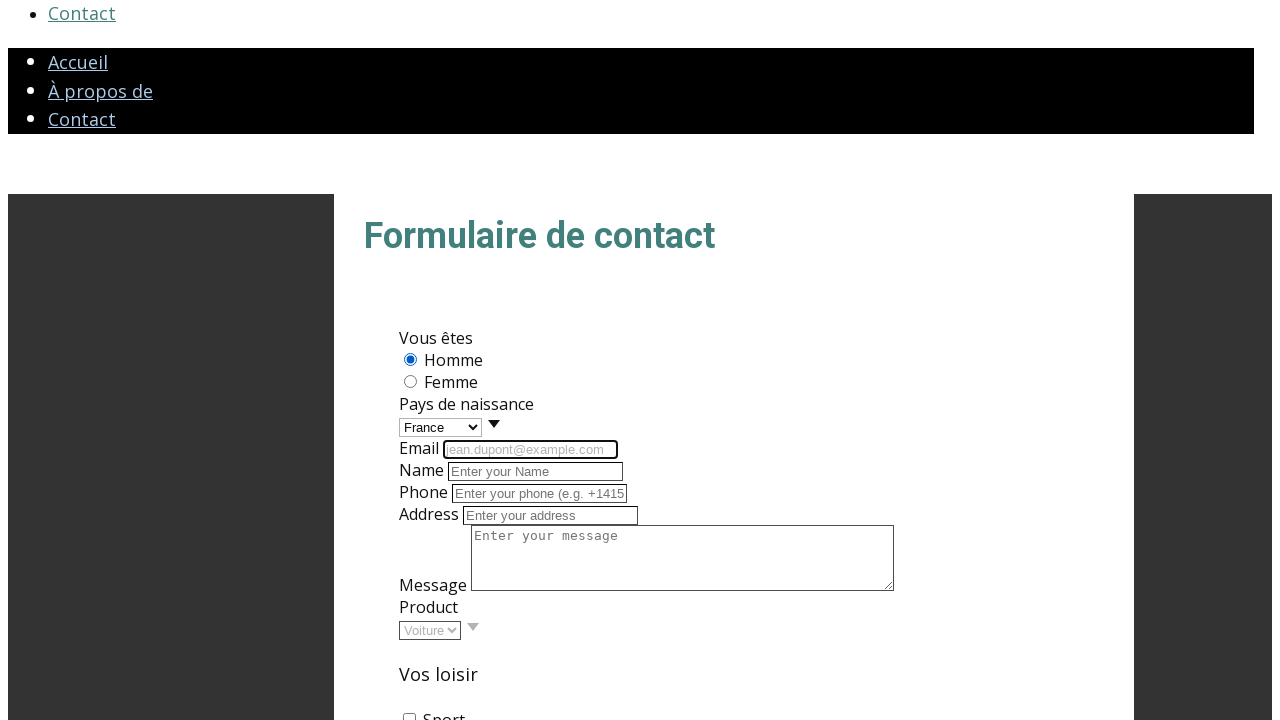

Filled name field with 'Jean Dupont' on #name-c6a3
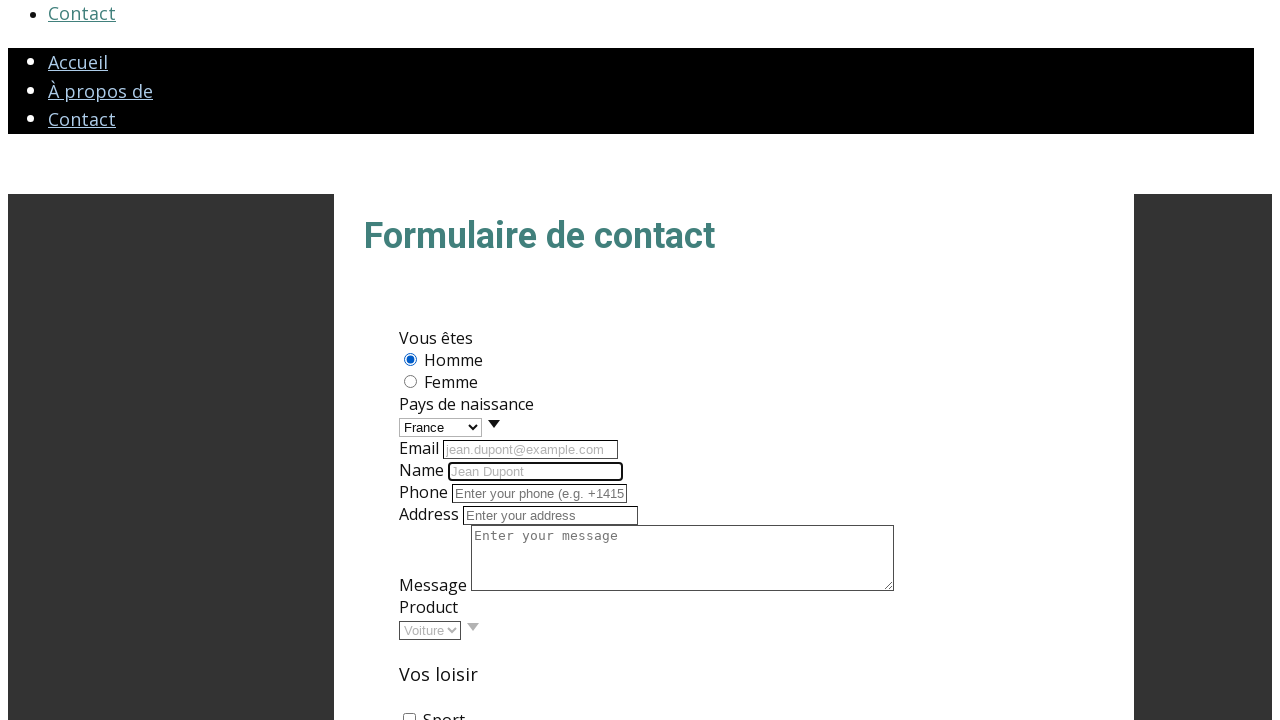

Filled phone field with '+33612345678' on #phone-84d9
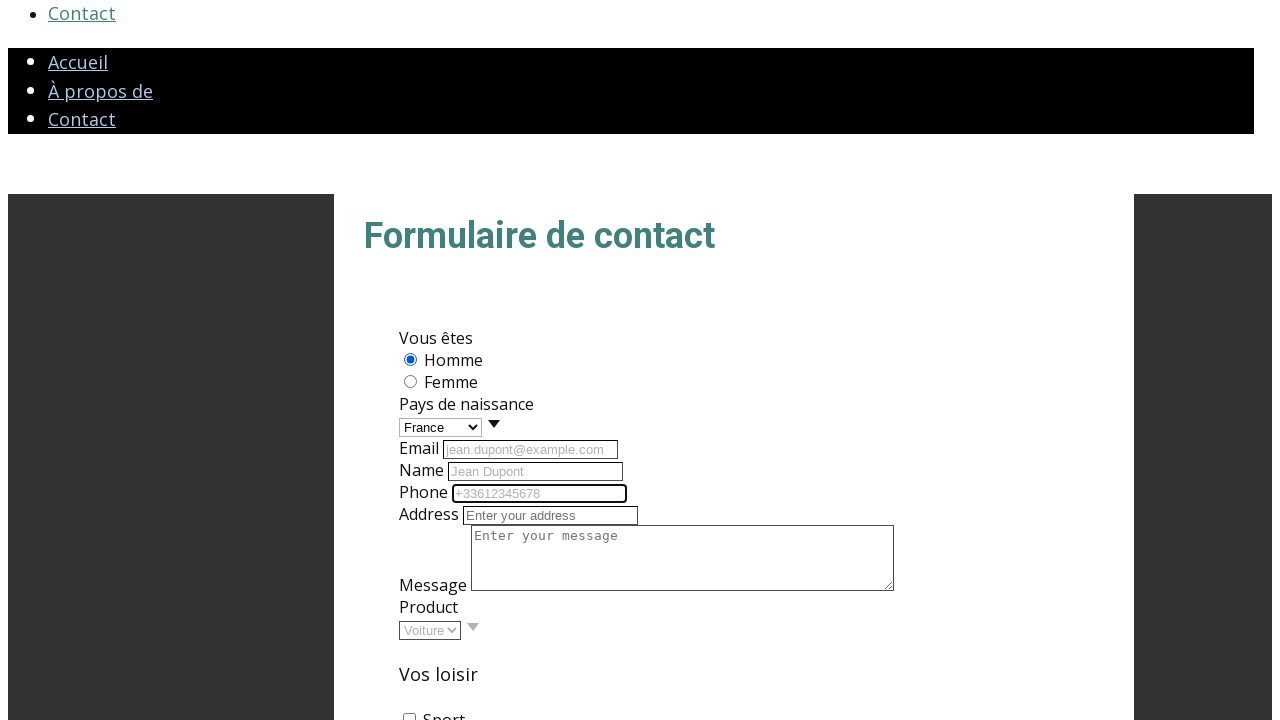

Filled address field with '15 Rue de la Paix 75001' on #address-be2d
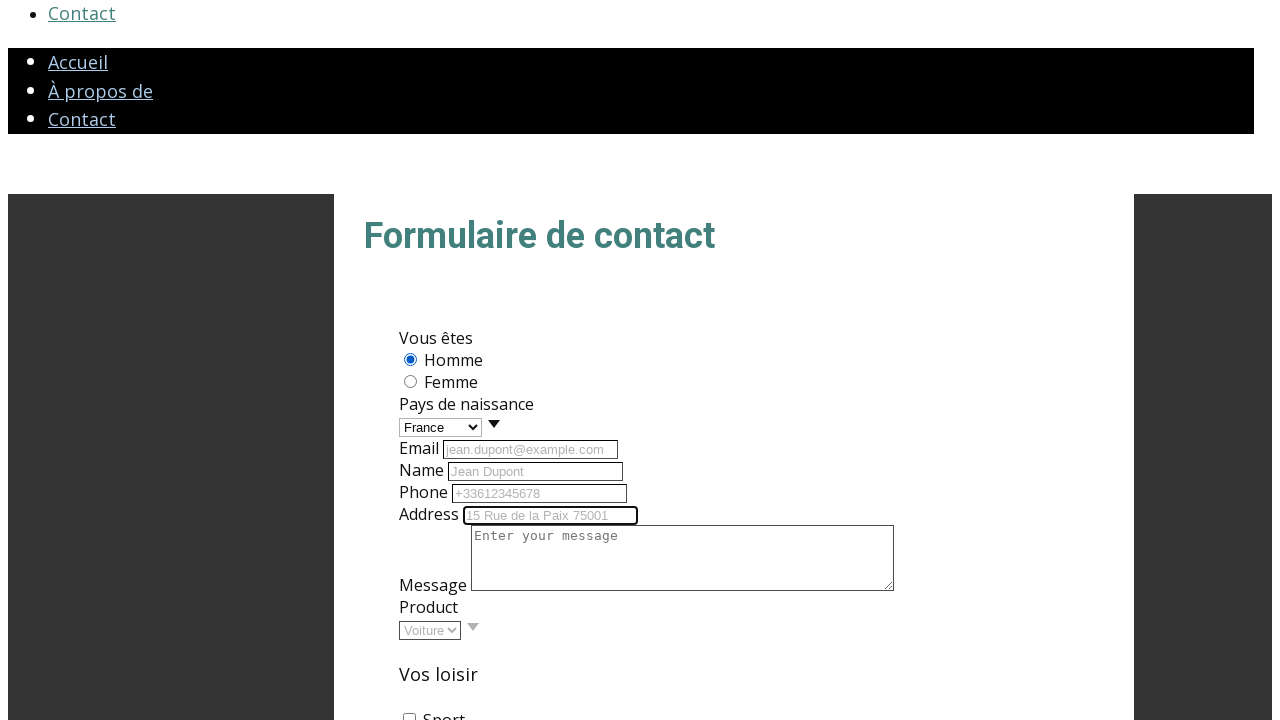

Filled message field with product inquiry text on #message-c6a3
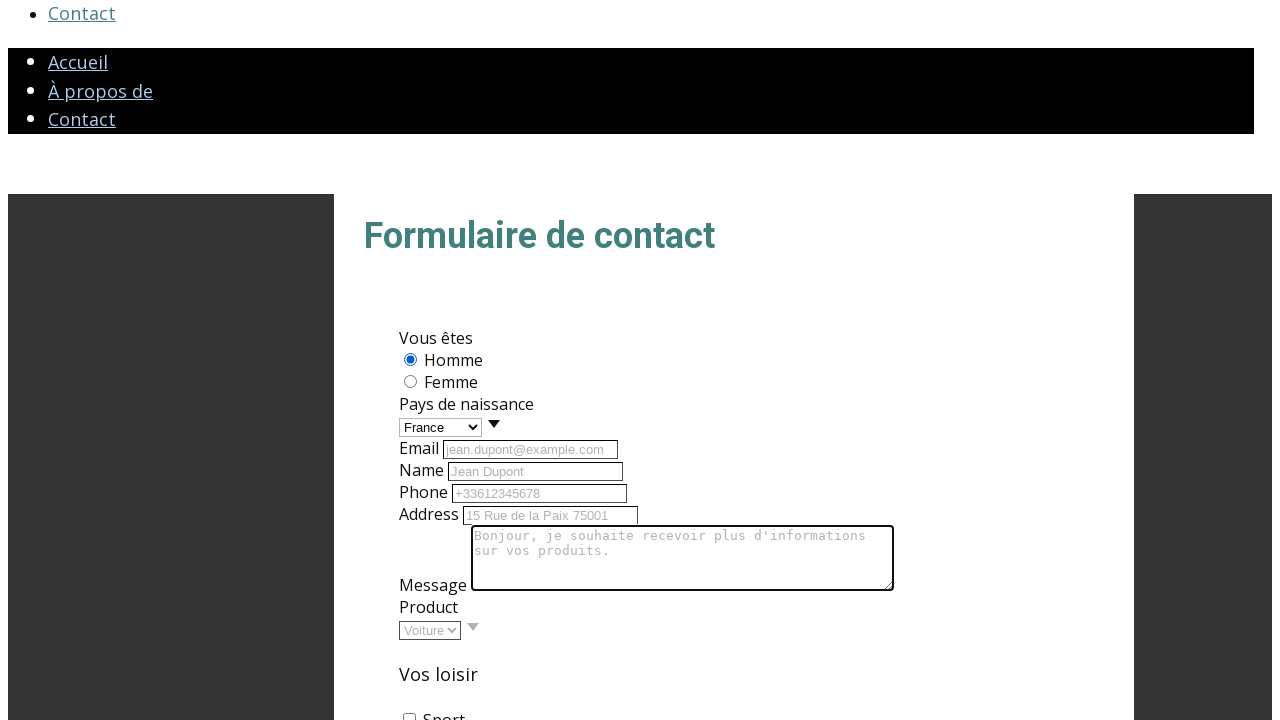

Selected first product option from dropdown on #select-c283
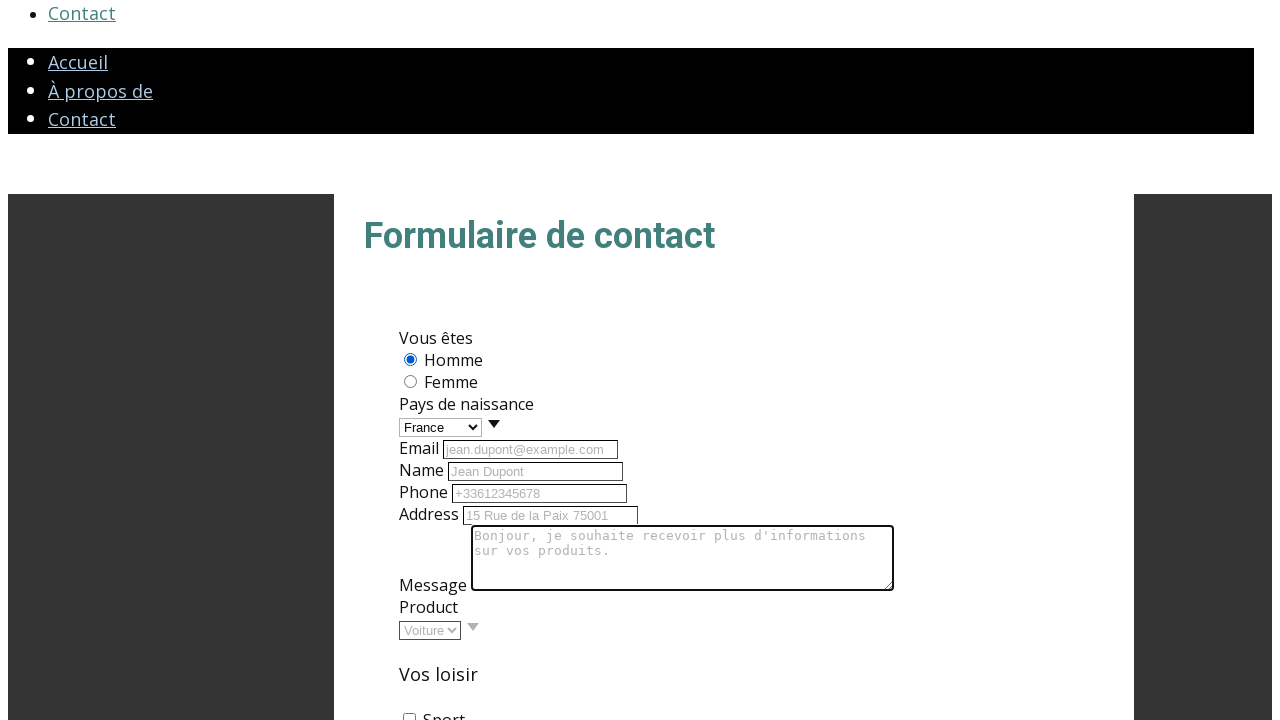

Clicked sport checkbox at (410, 714) on #checkbox-8214
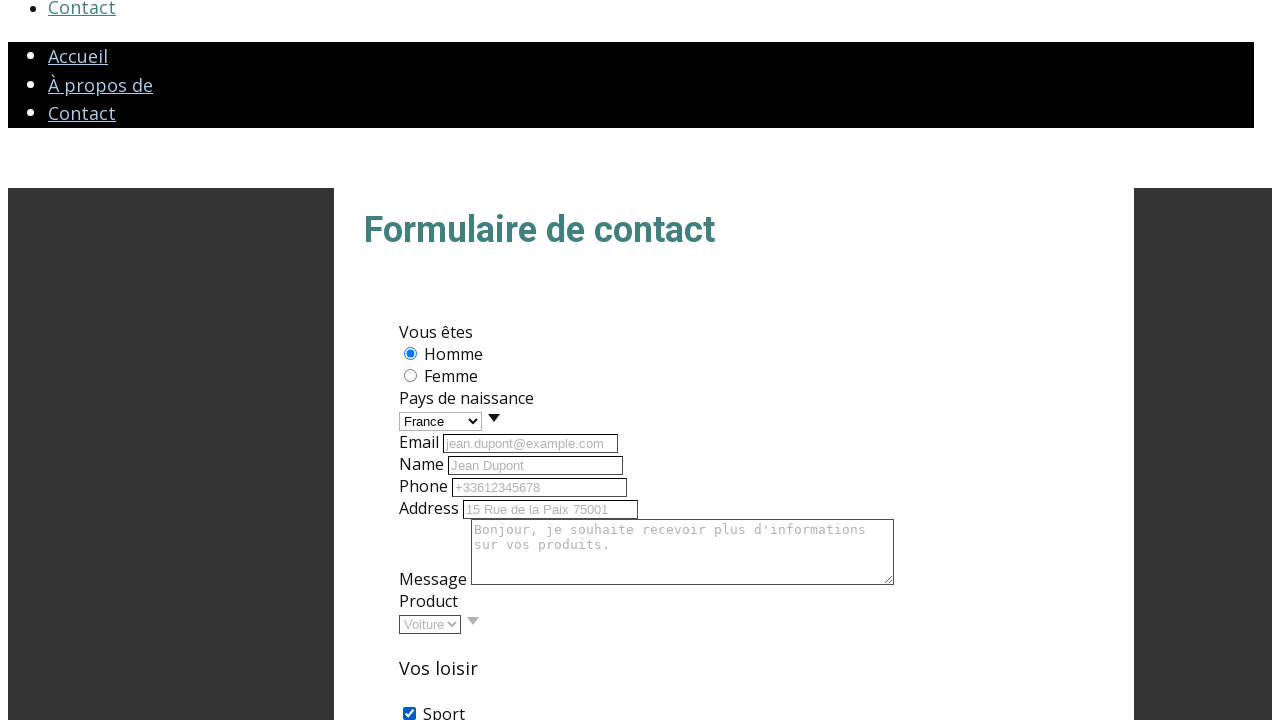

Retrieved gender value: 'man'
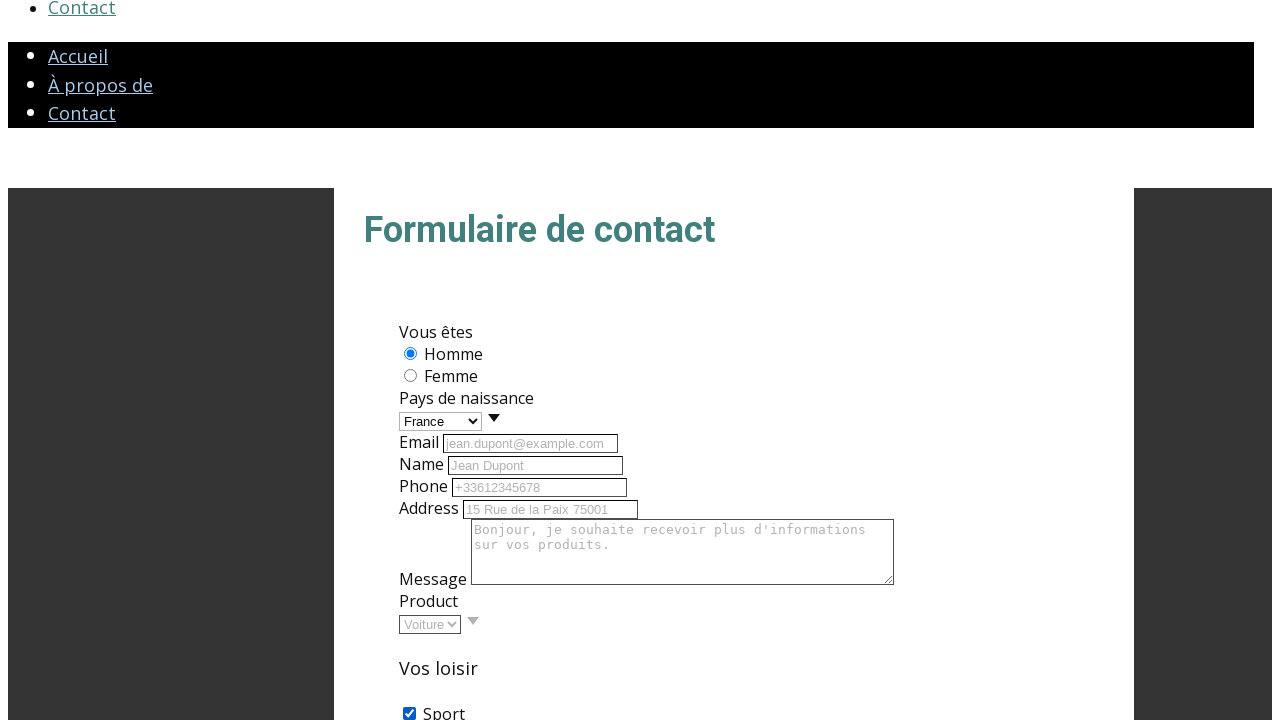

Selected 'mot' product option for male gender on #select-c283
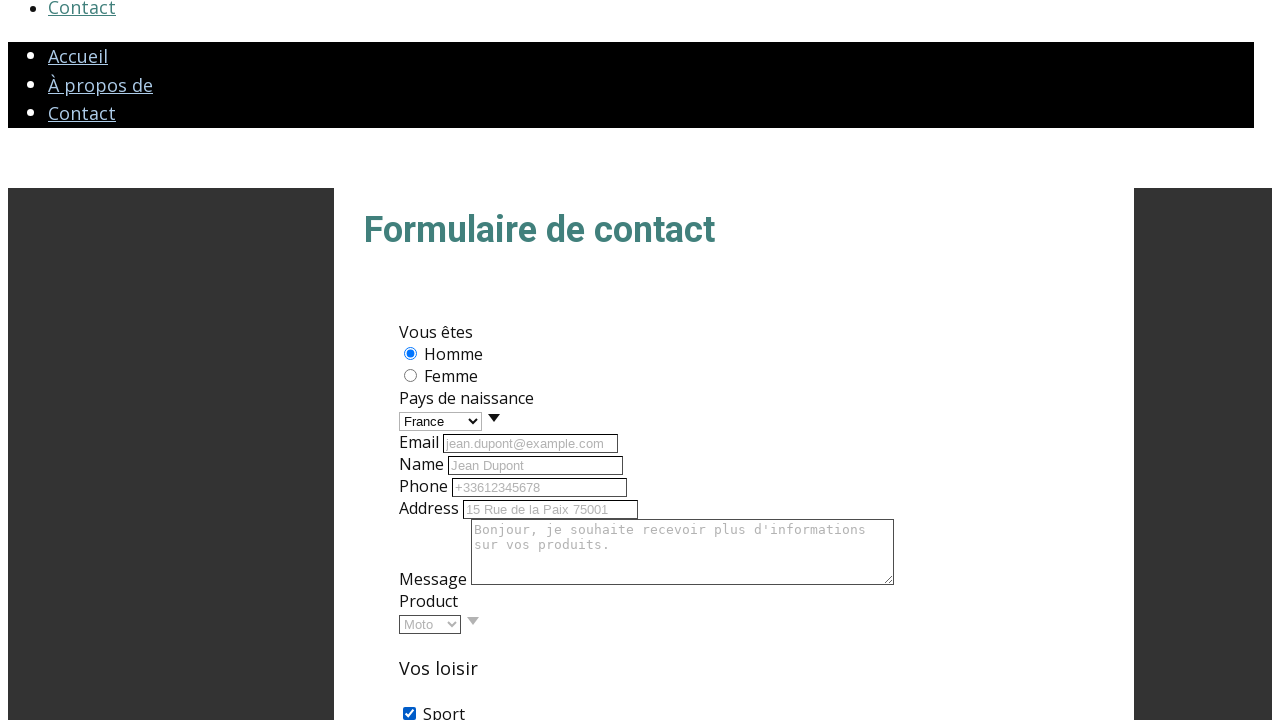

Clicked sport checkbox for male client at (410, 714) on #checkbox-8214
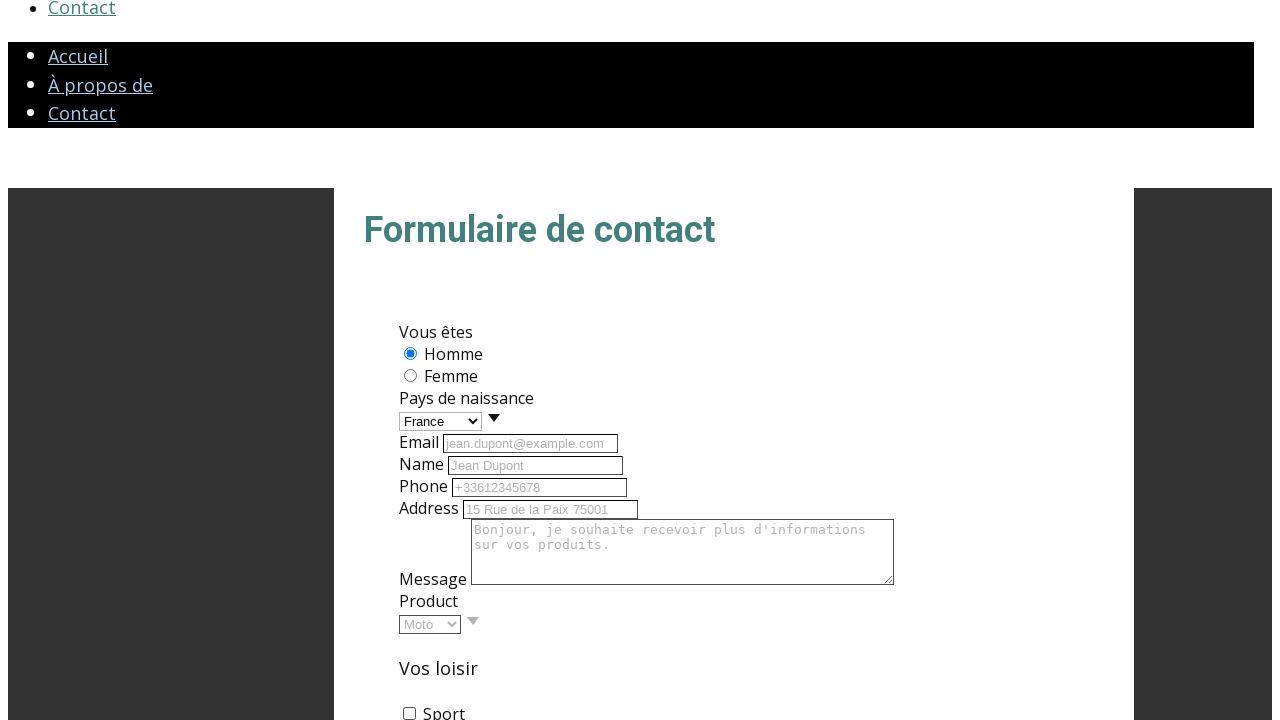

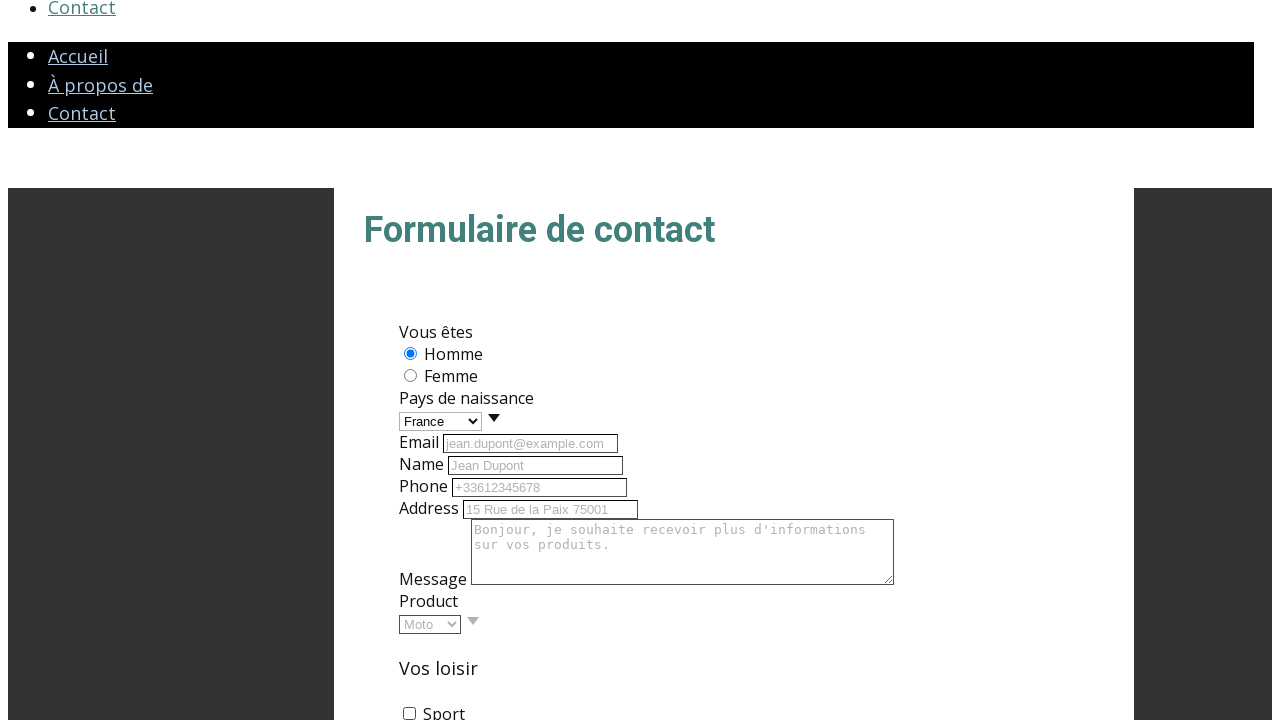